Adds Mango to cart and proceeds through checkout process

Starting URL: https://rahulshettyacademy.com/seleniumPractise/#/

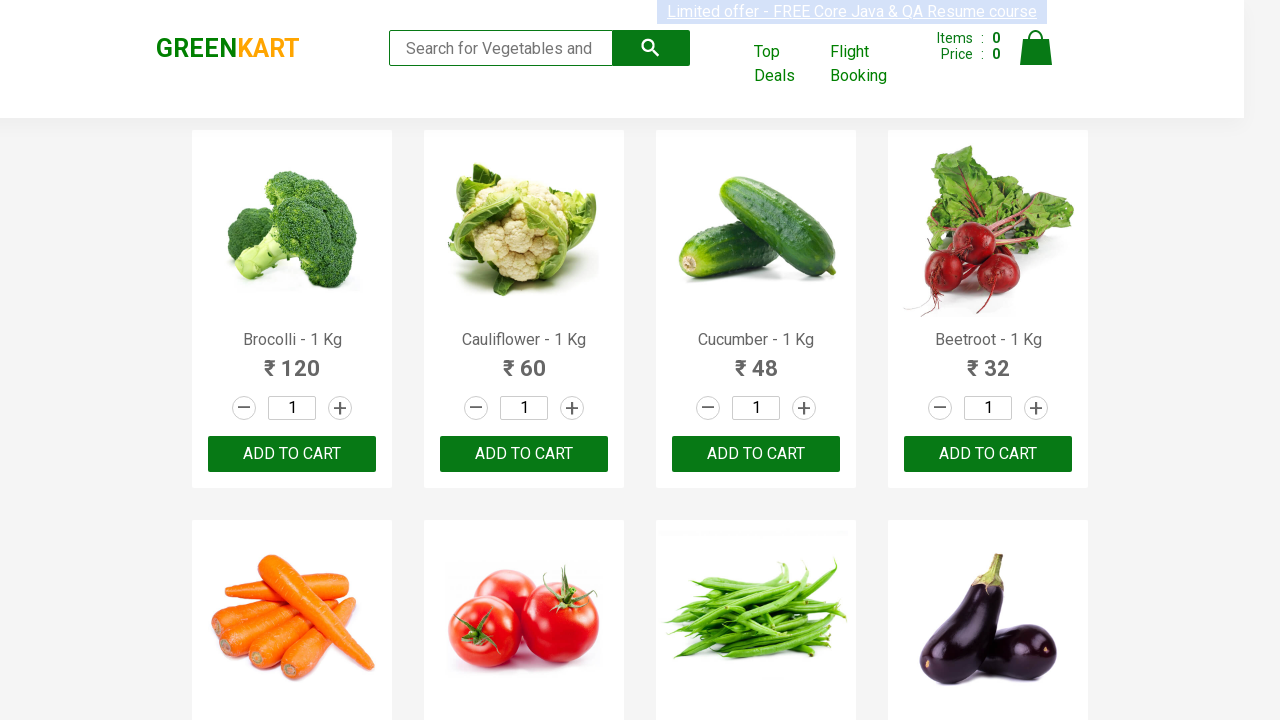

Waited for products to load on the page
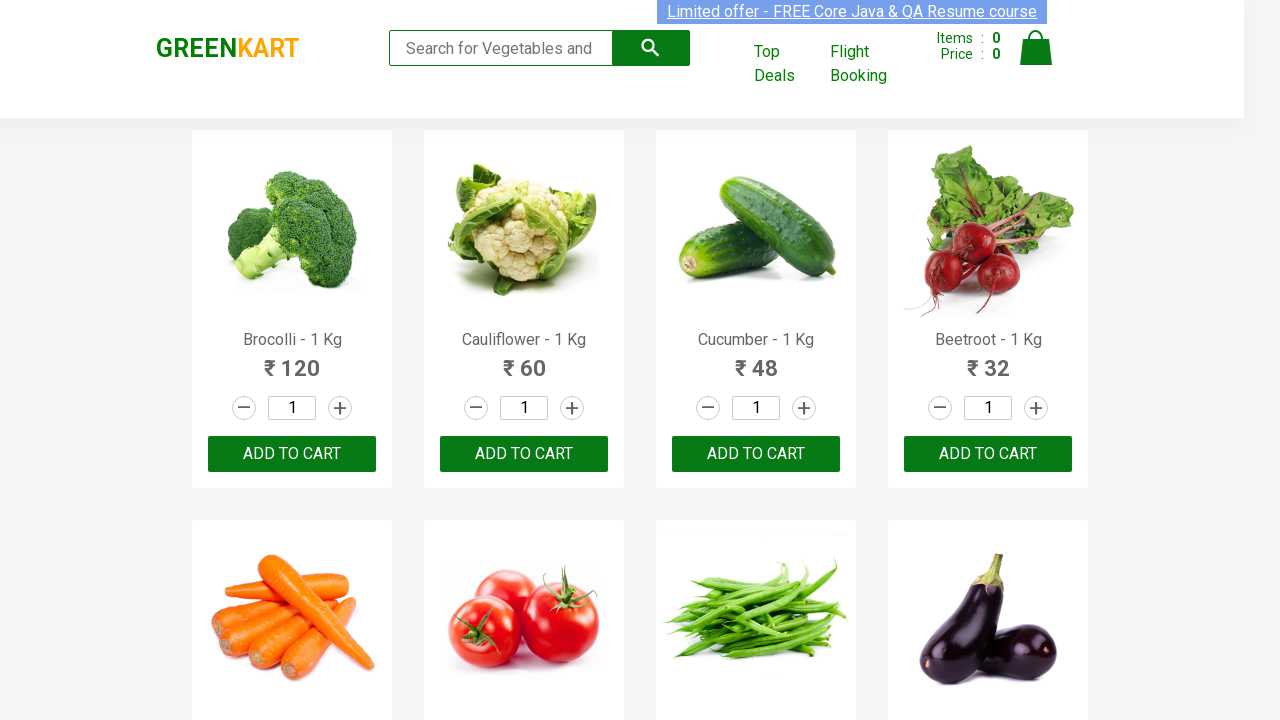

Located all product elements on the page
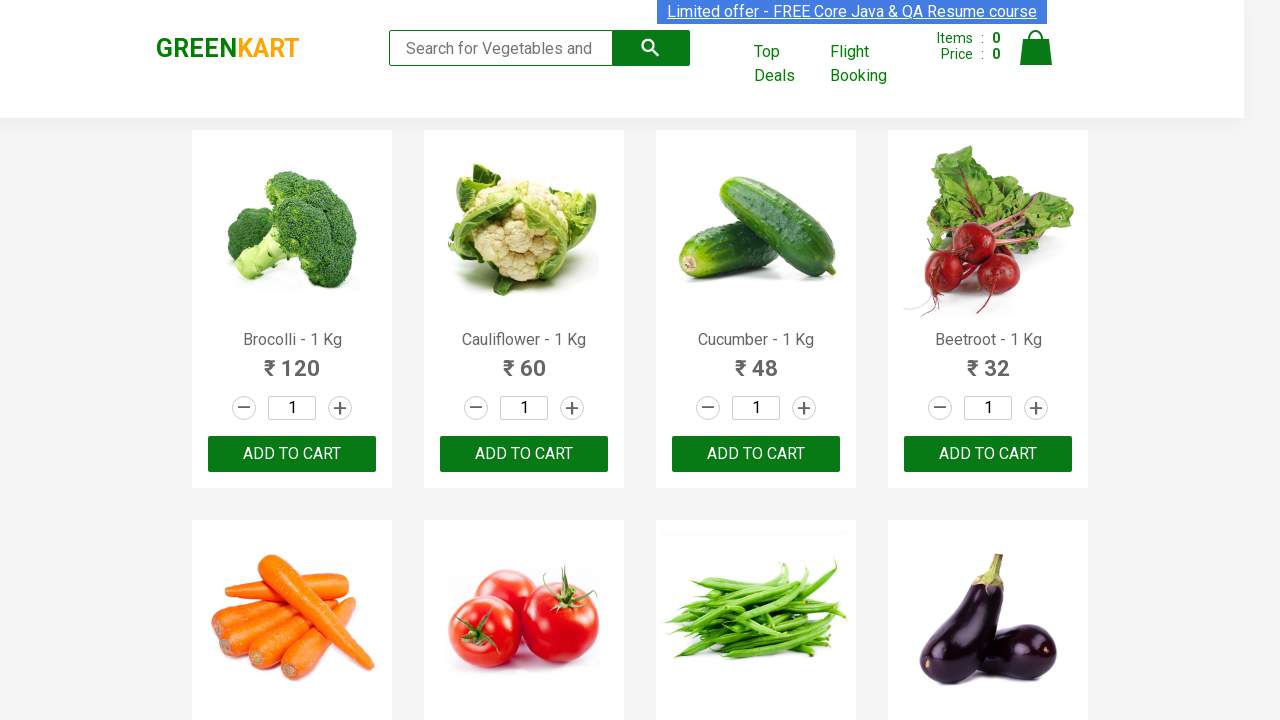

Retrieved product name: Brocolli - 1 Kg
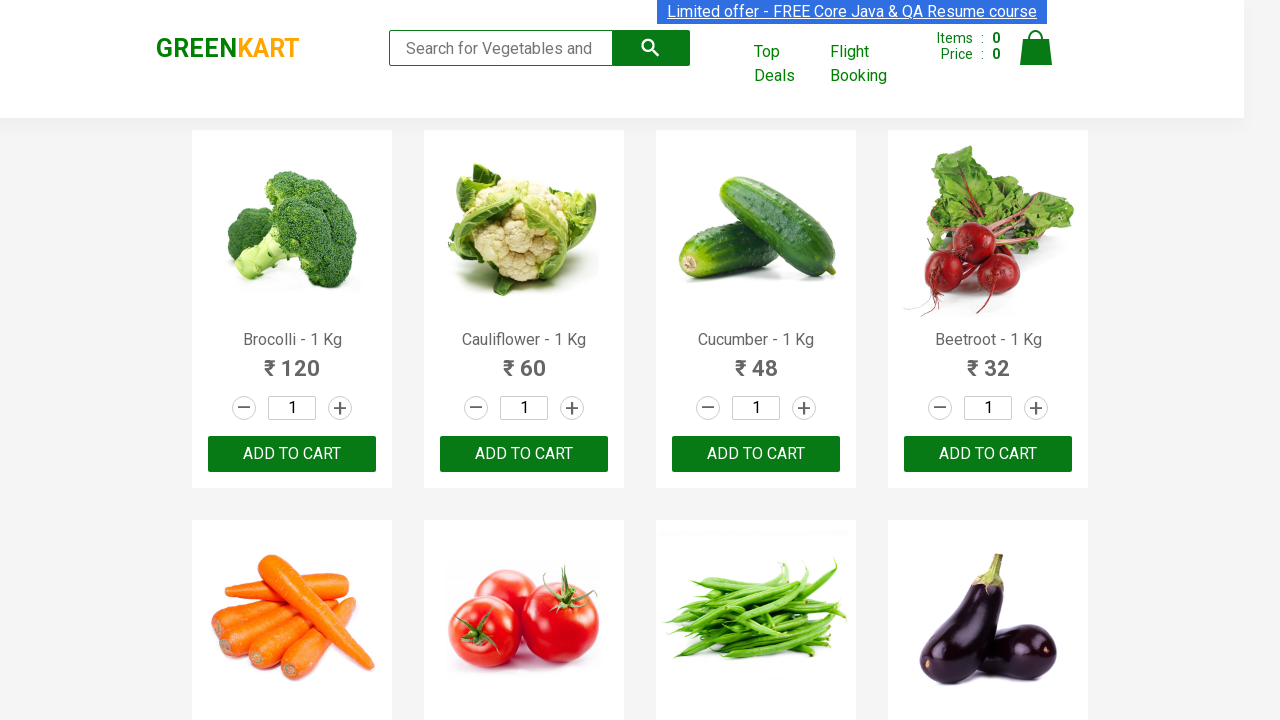

Retrieved product name: Cauliflower - 1 Kg
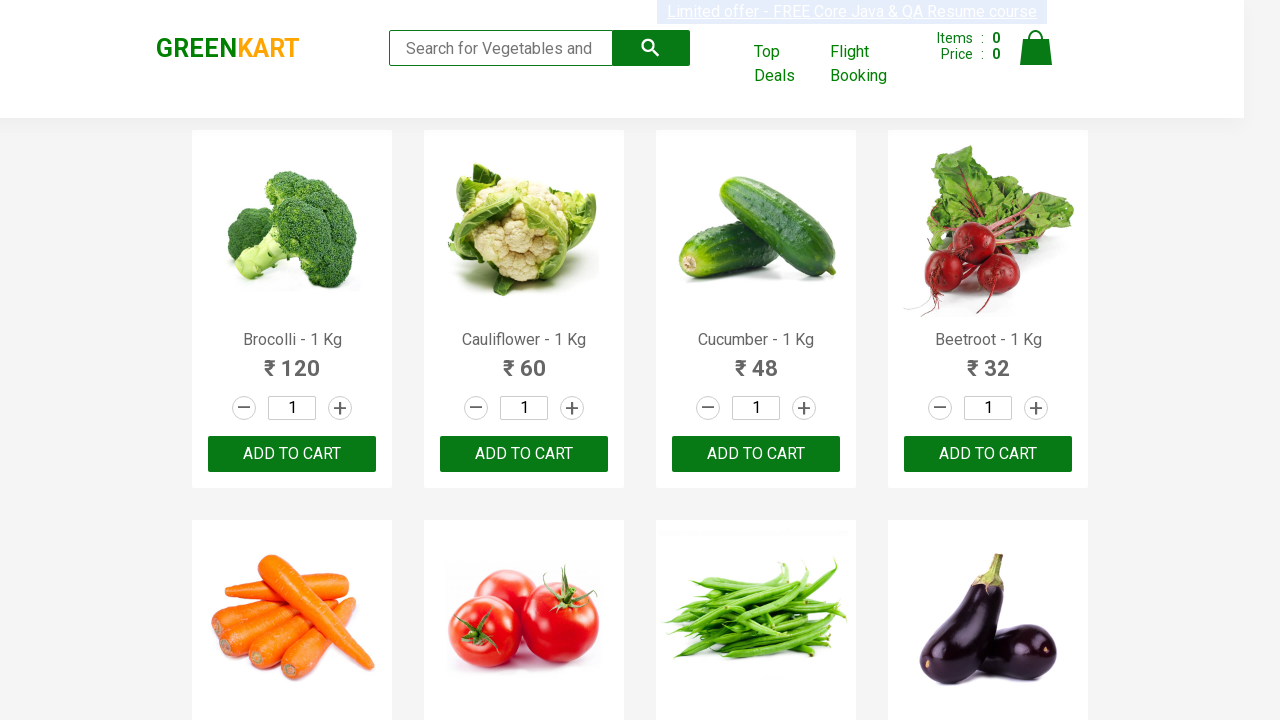

Retrieved product name: Cucumber - 1 Kg
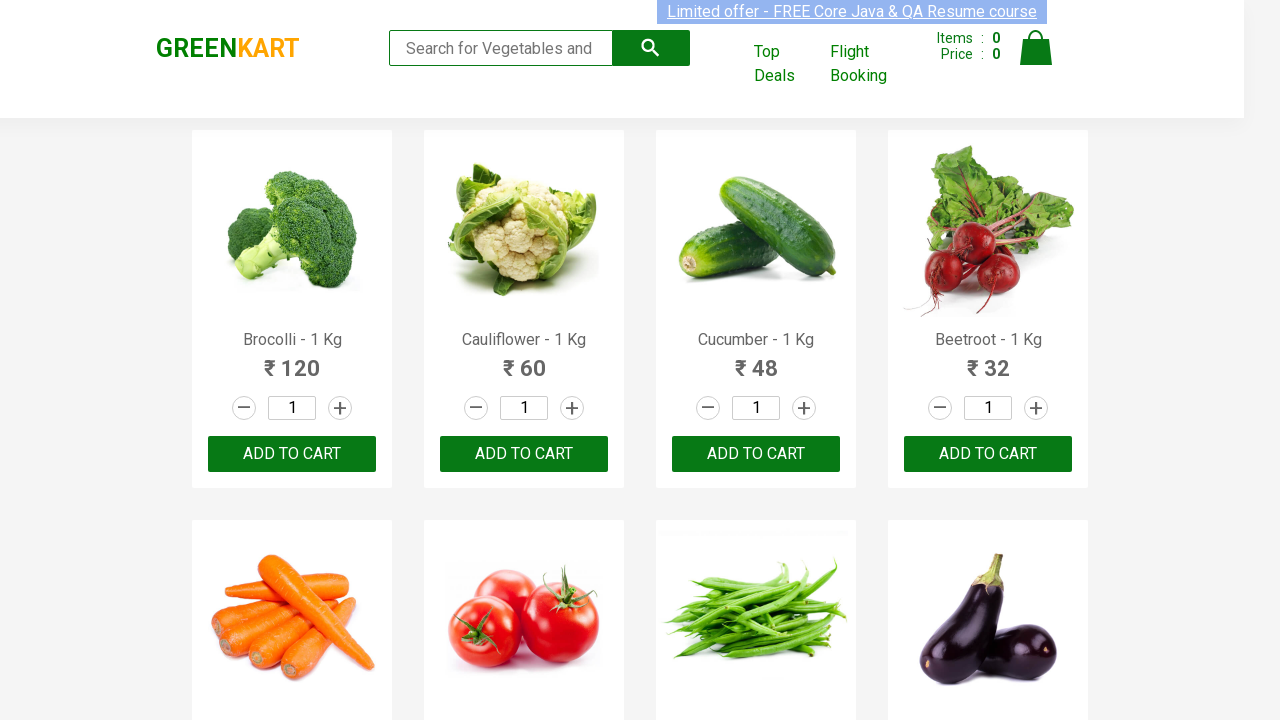

Retrieved product name: Beetroot - 1 Kg
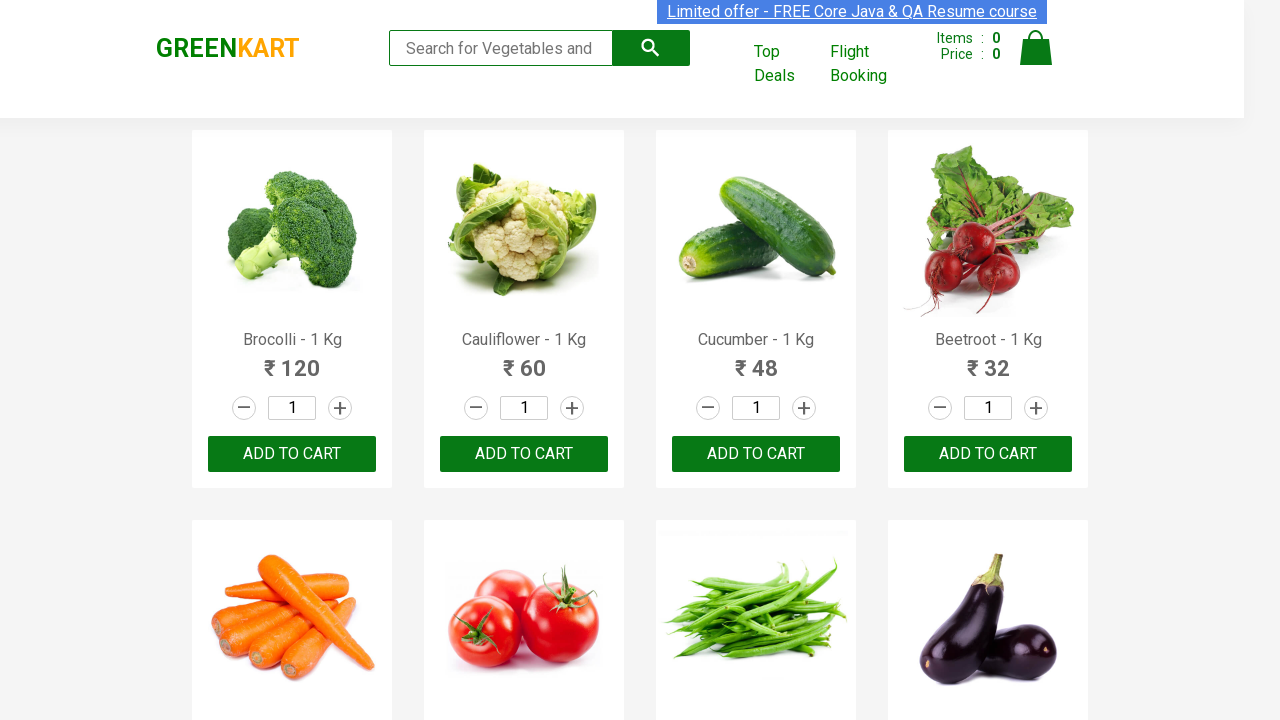

Retrieved product name: Carrot - 1 Kg
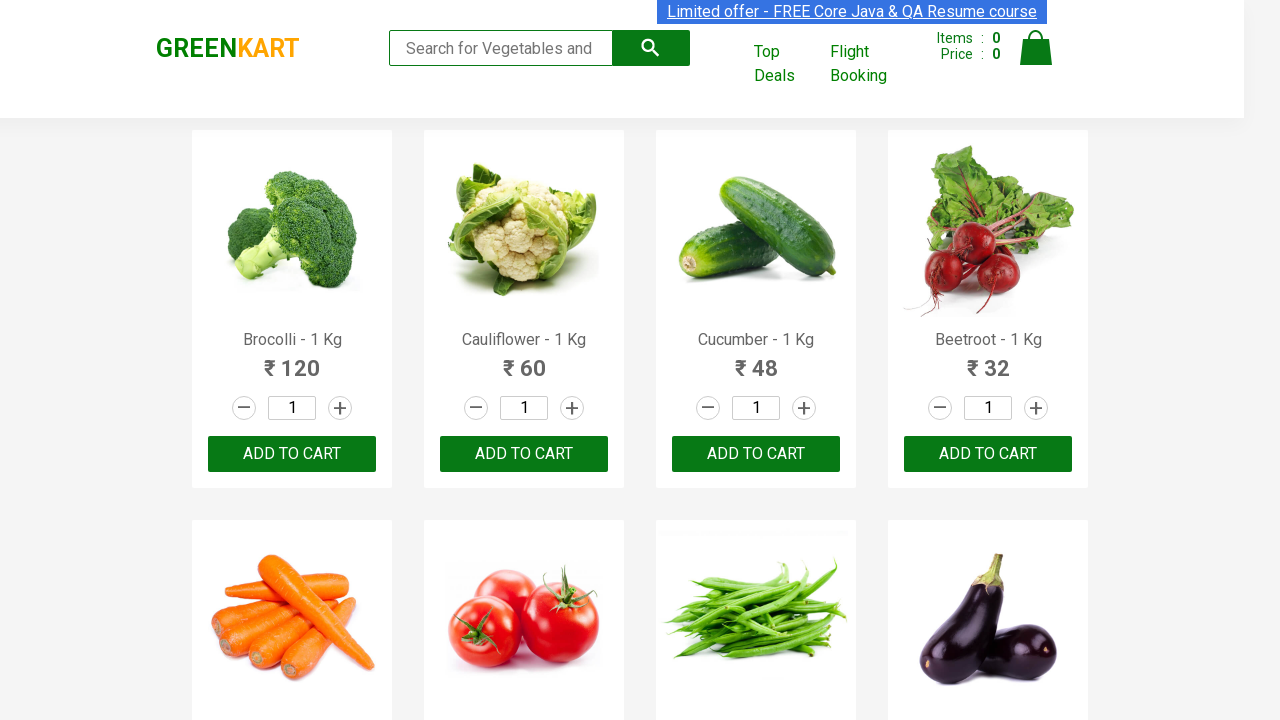

Retrieved product name: Tomato - 1 Kg
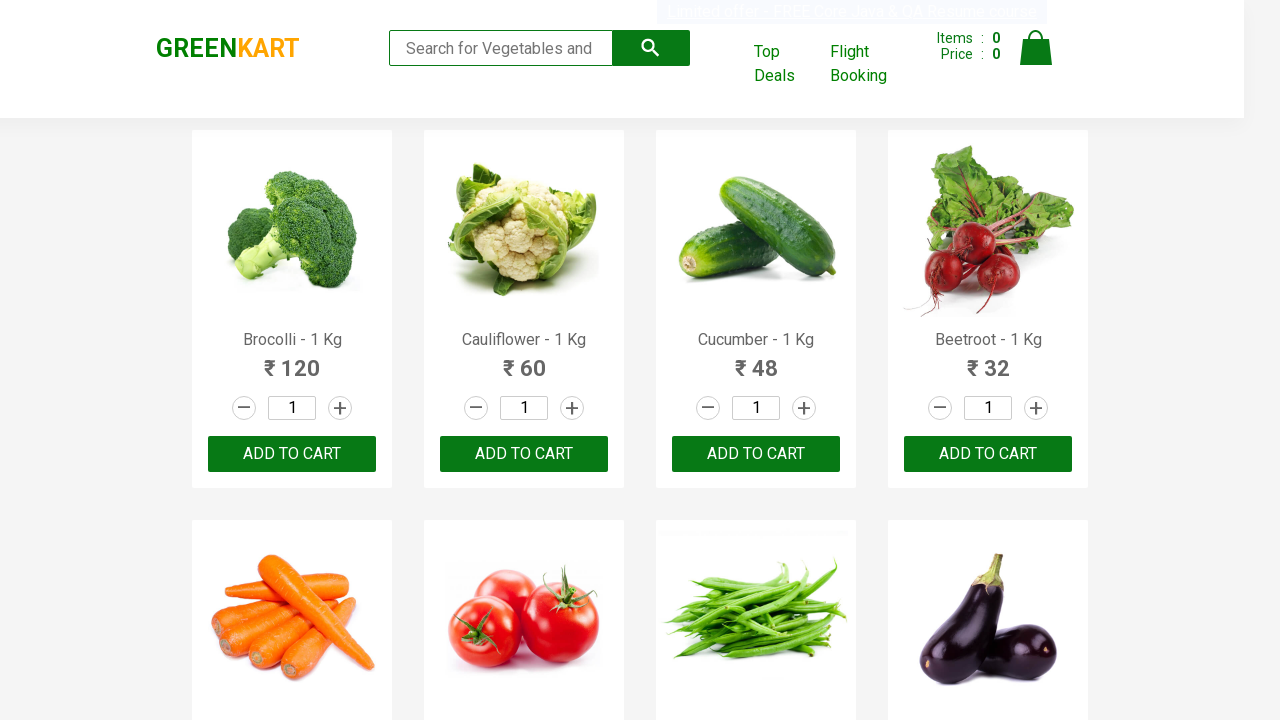

Retrieved product name: Beans - 1 Kg
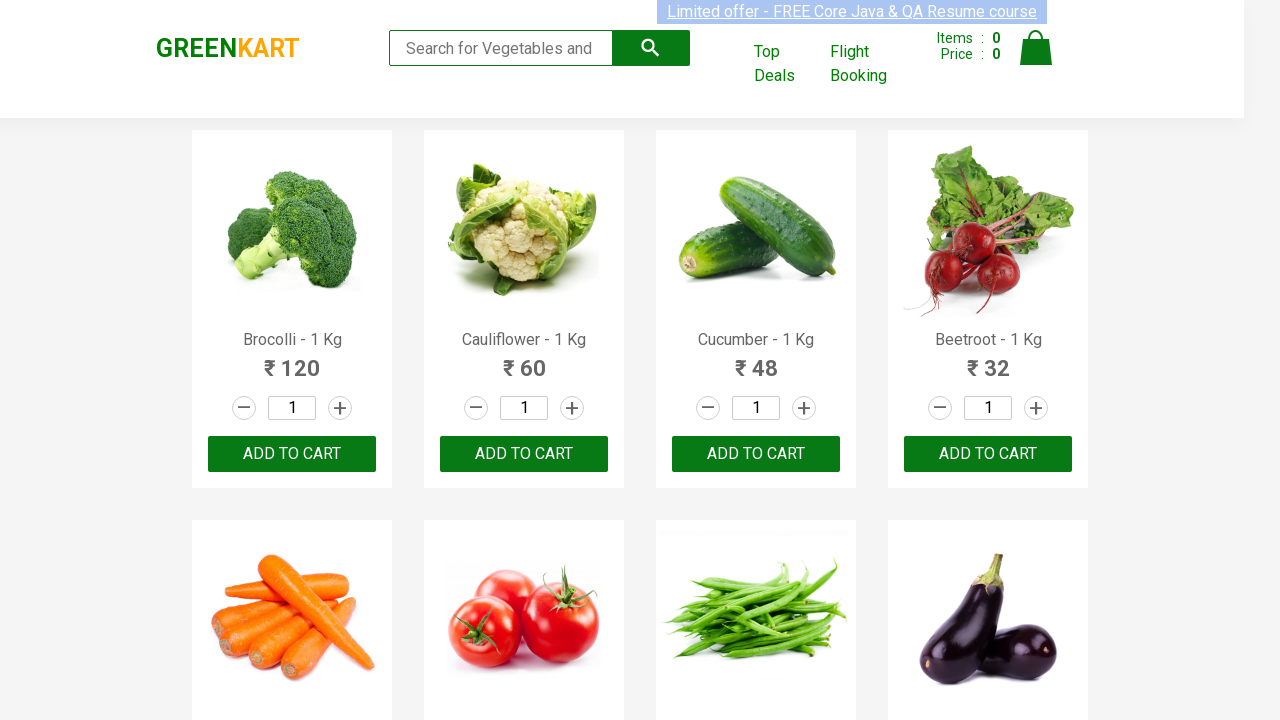

Retrieved product name: Brinjal - 1 Kg
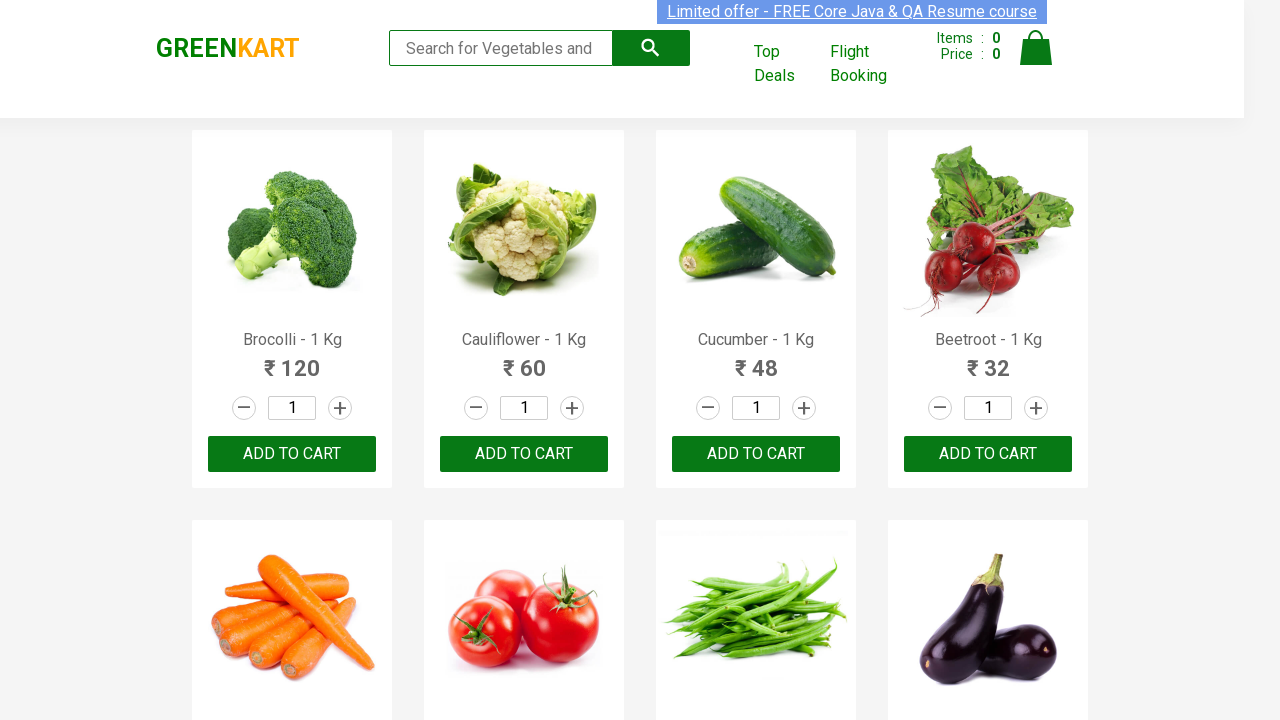

Retrieved product name: Capsicum
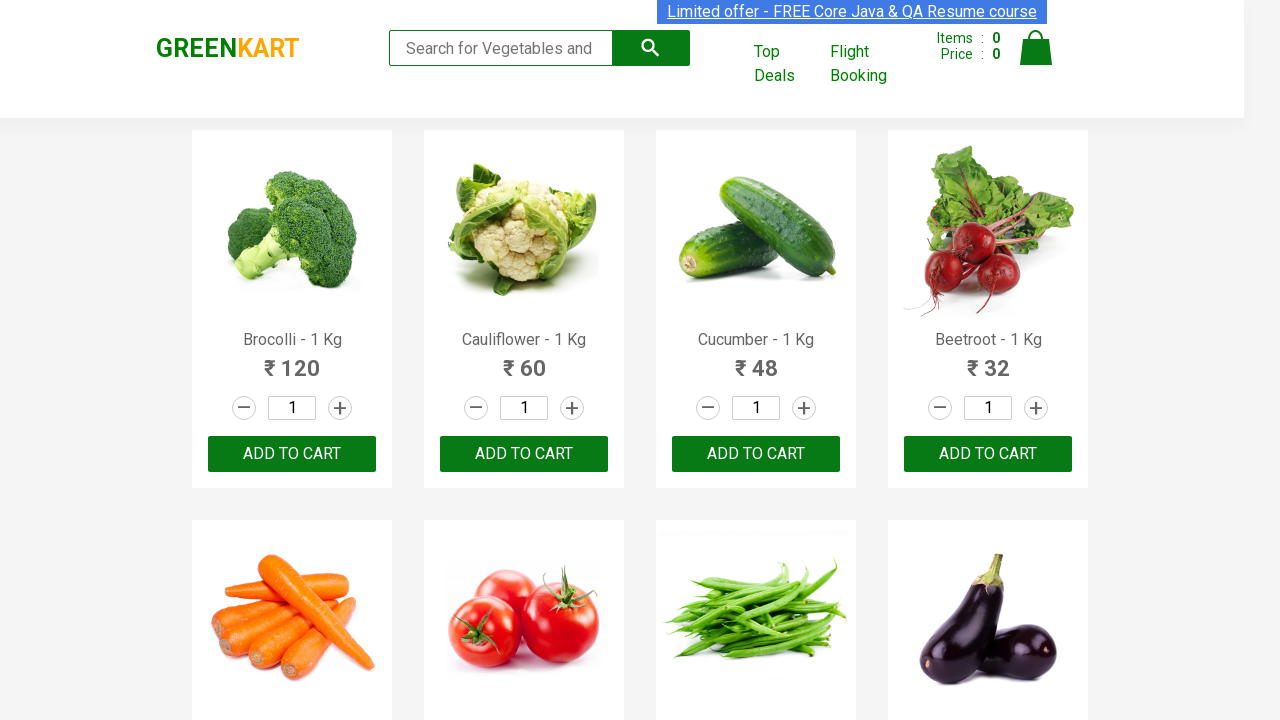

Retrieved product name: Mushroom - 1 Kg
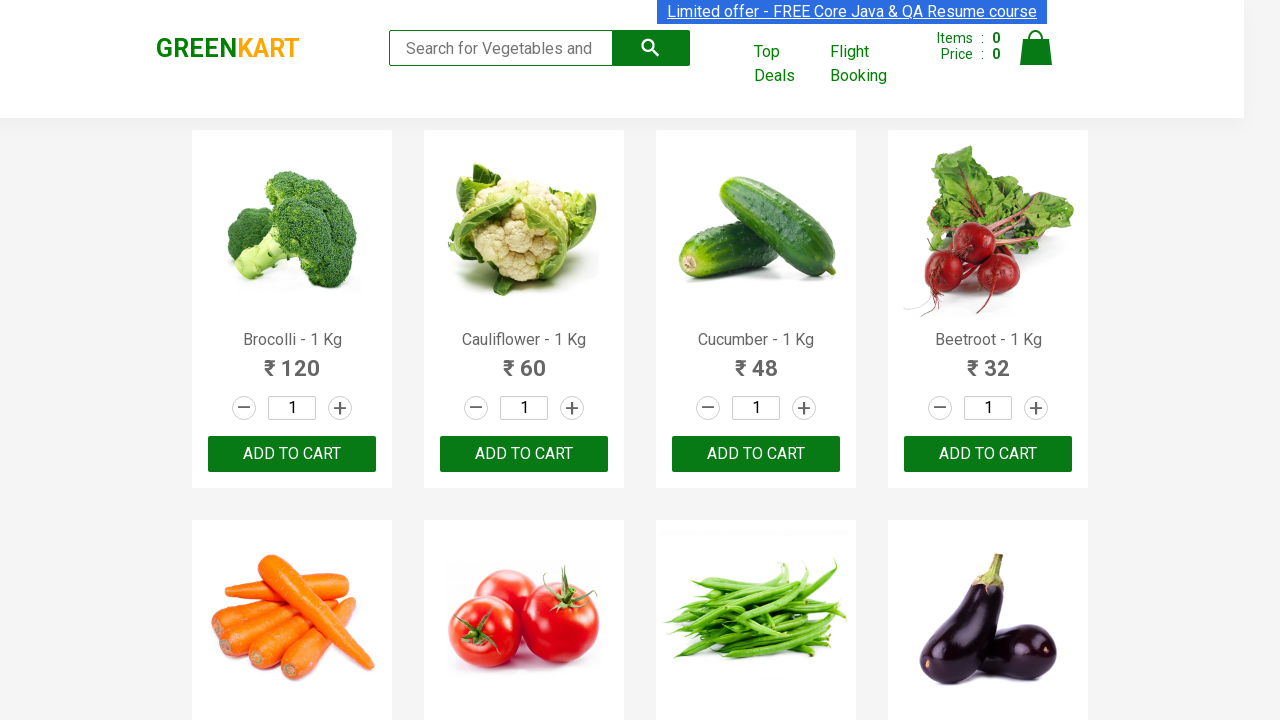

Retrieved product name: Potato - 1 Kg
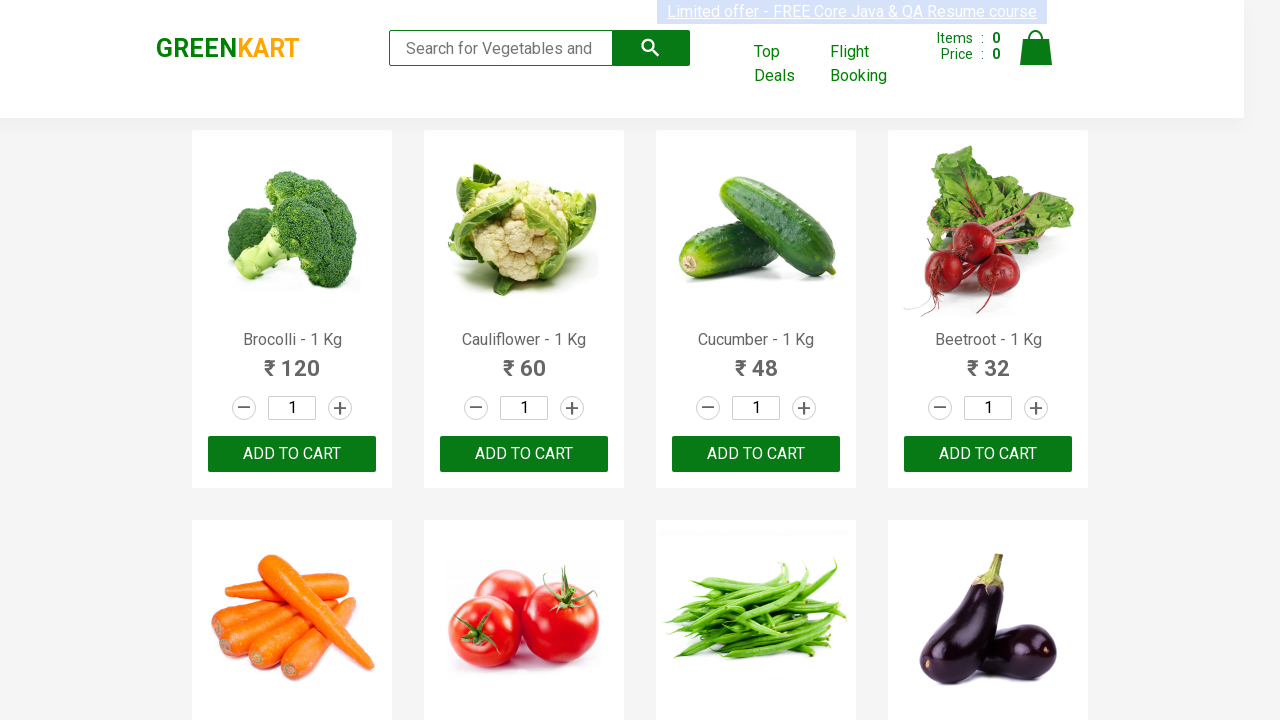

Retrieved product name: Pumpkin - 1 Kg
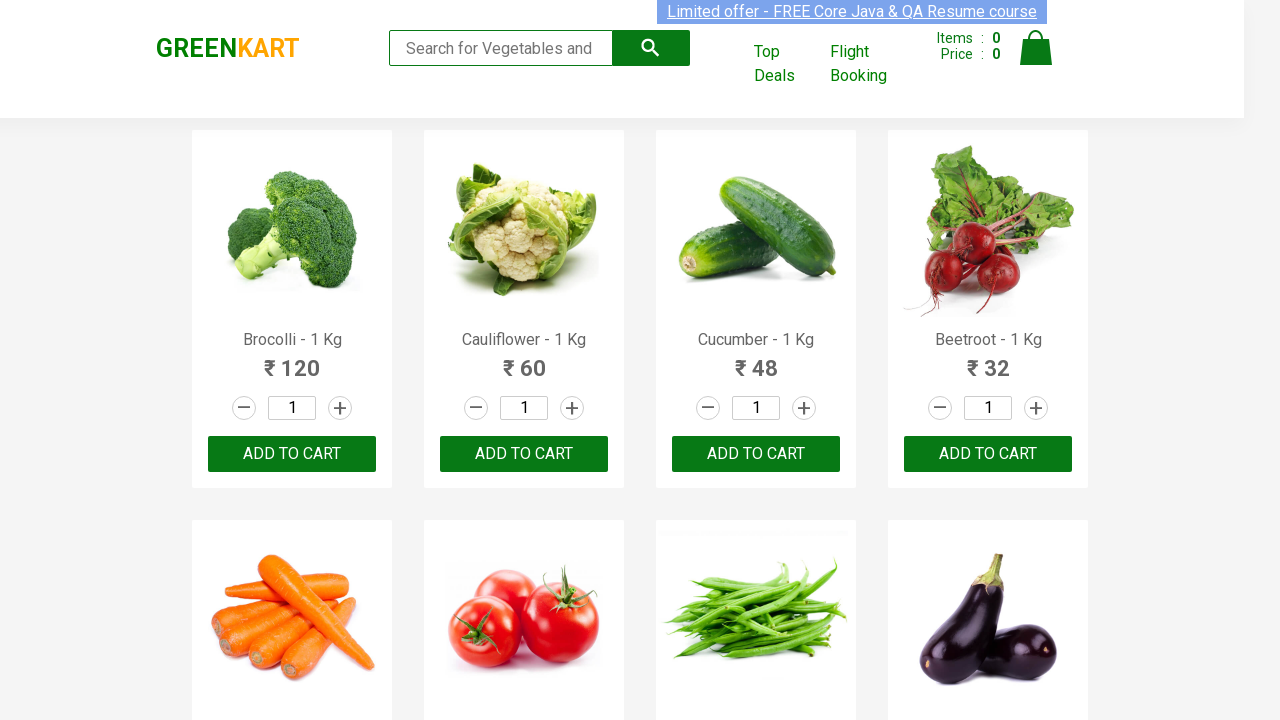

Retrieved product name: Corn - 1 Kg
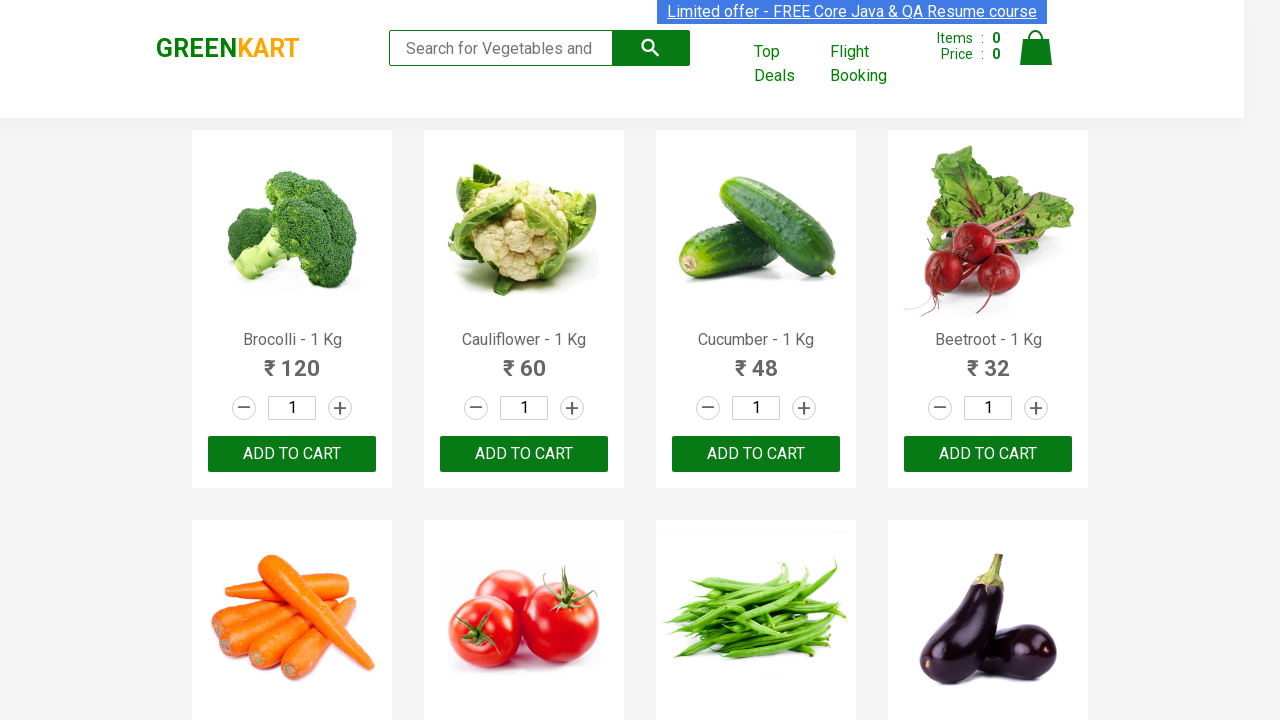

Retrieved product name: Onion - 1 Kg
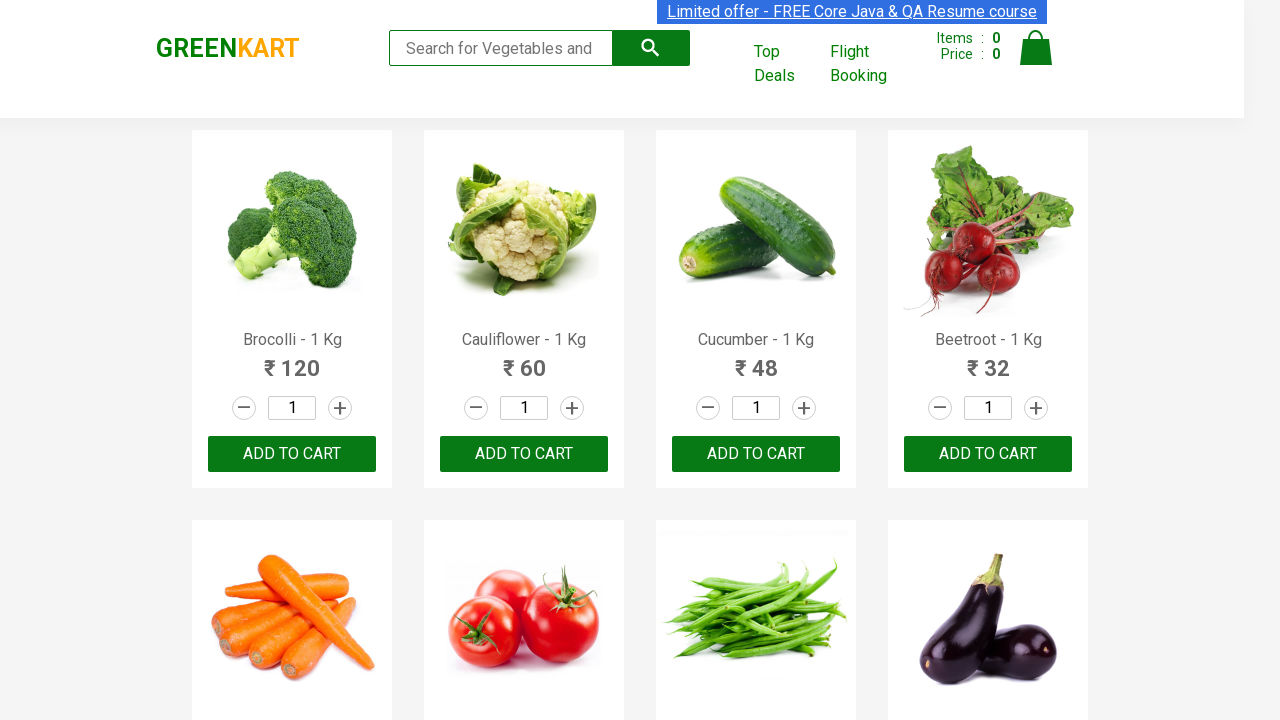

Retrieved product name: Apple - 1 Kg
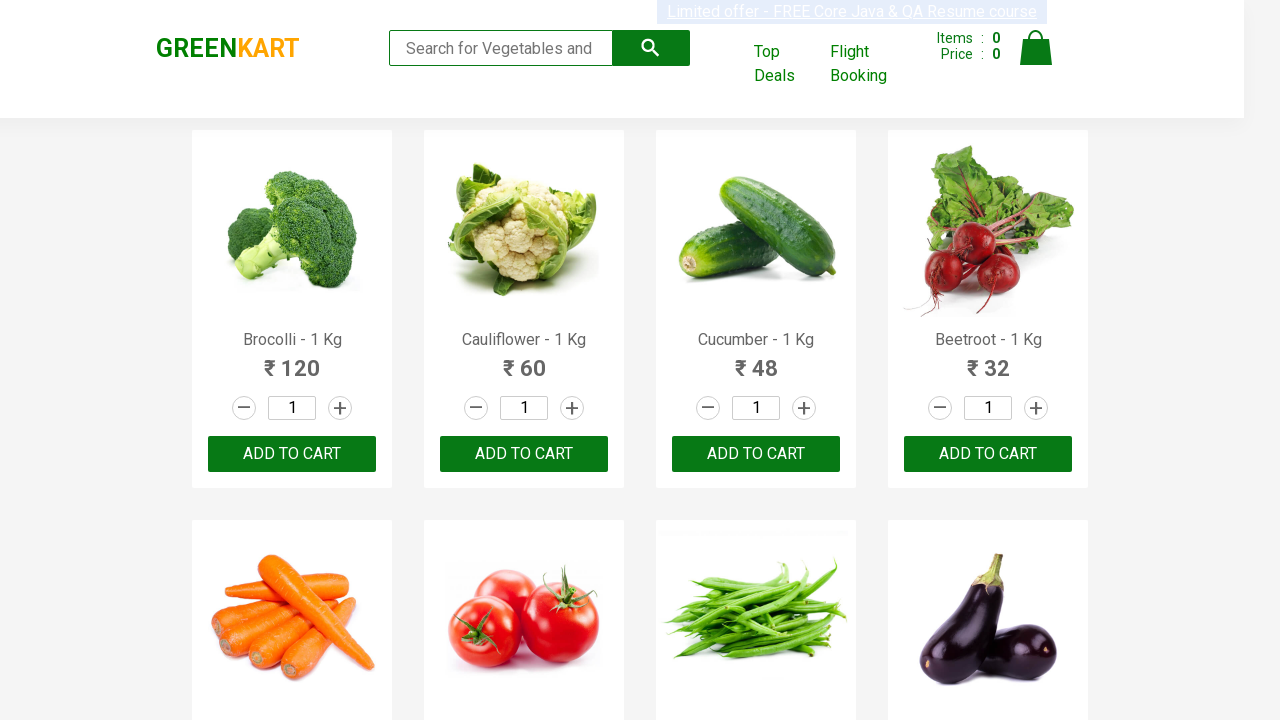

Retrieved product name: Banana - 1 Kg
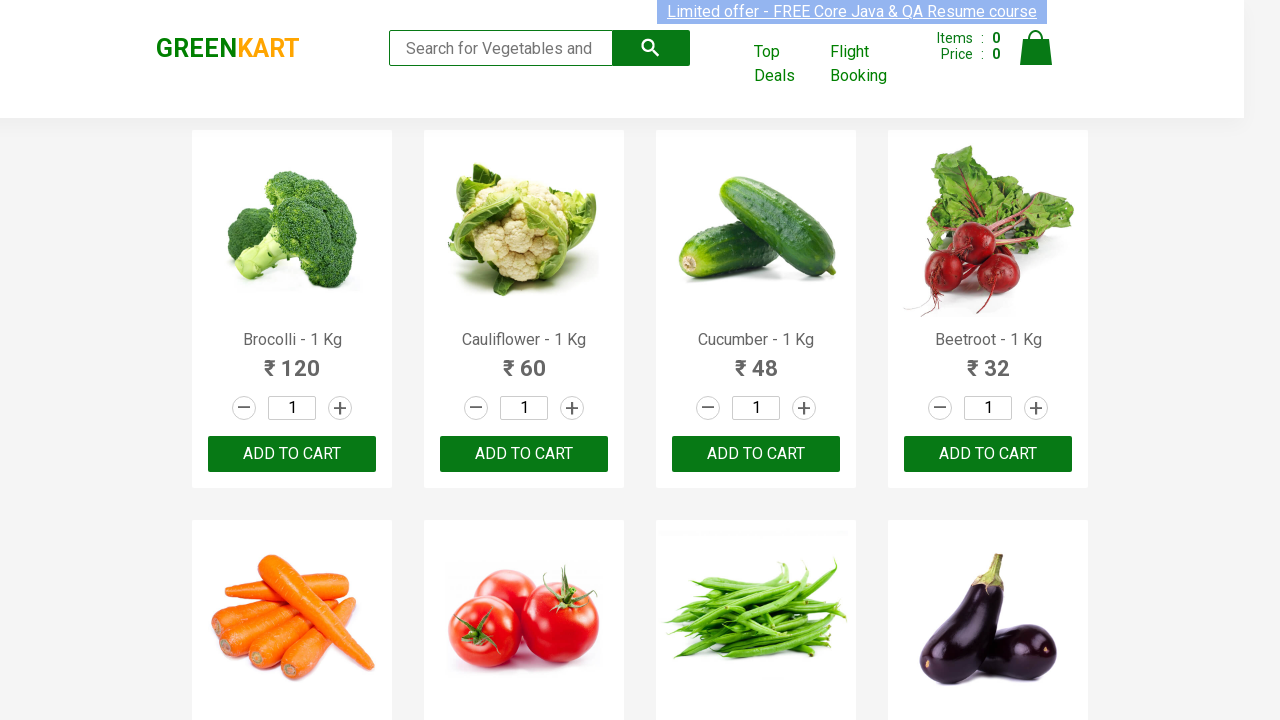

Retrieved product name: Grapes - 1 Kg
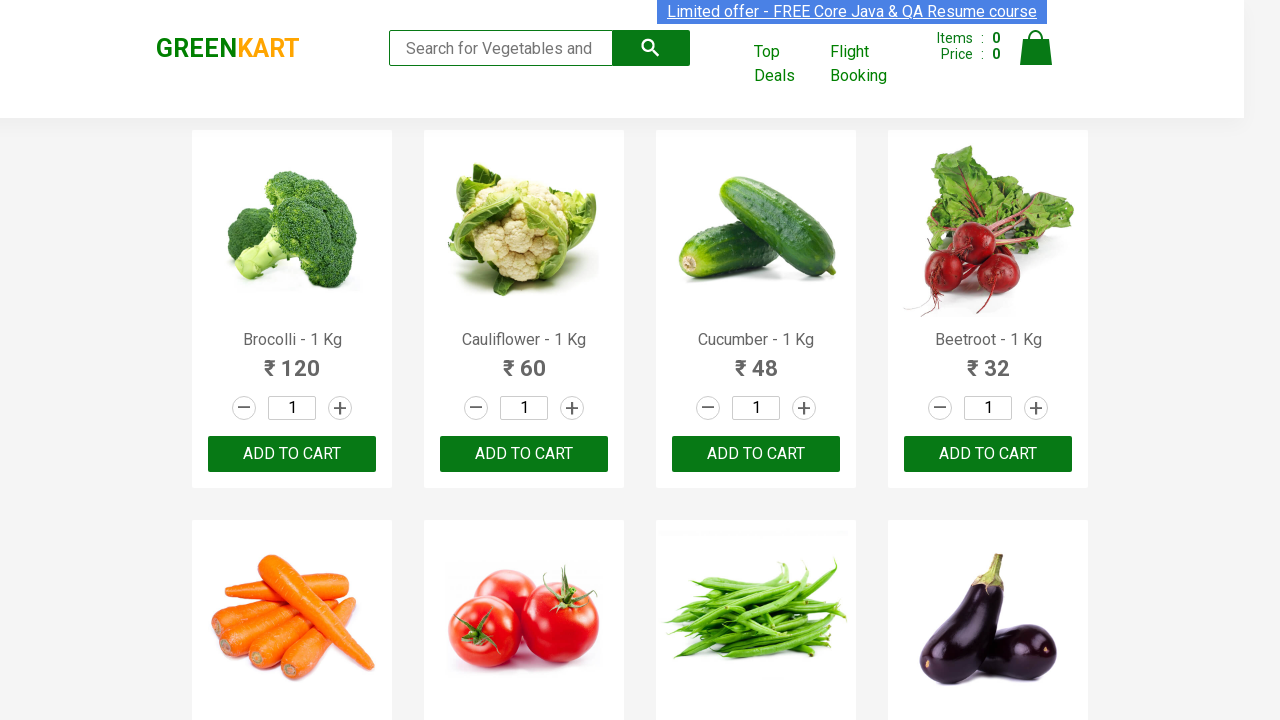

Retrieved product name: Mango - 1 Kg
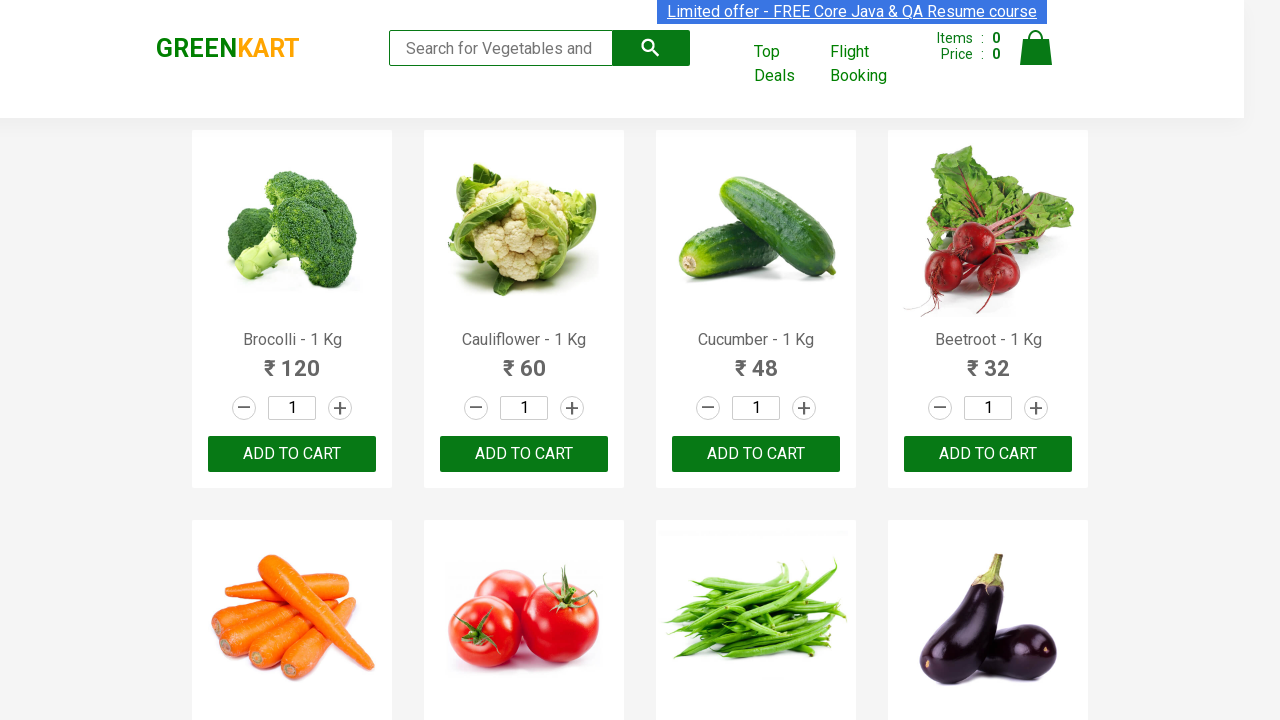

Clicked add to cart button for Mango at (524, 360) on .product >> nth=17 >> button
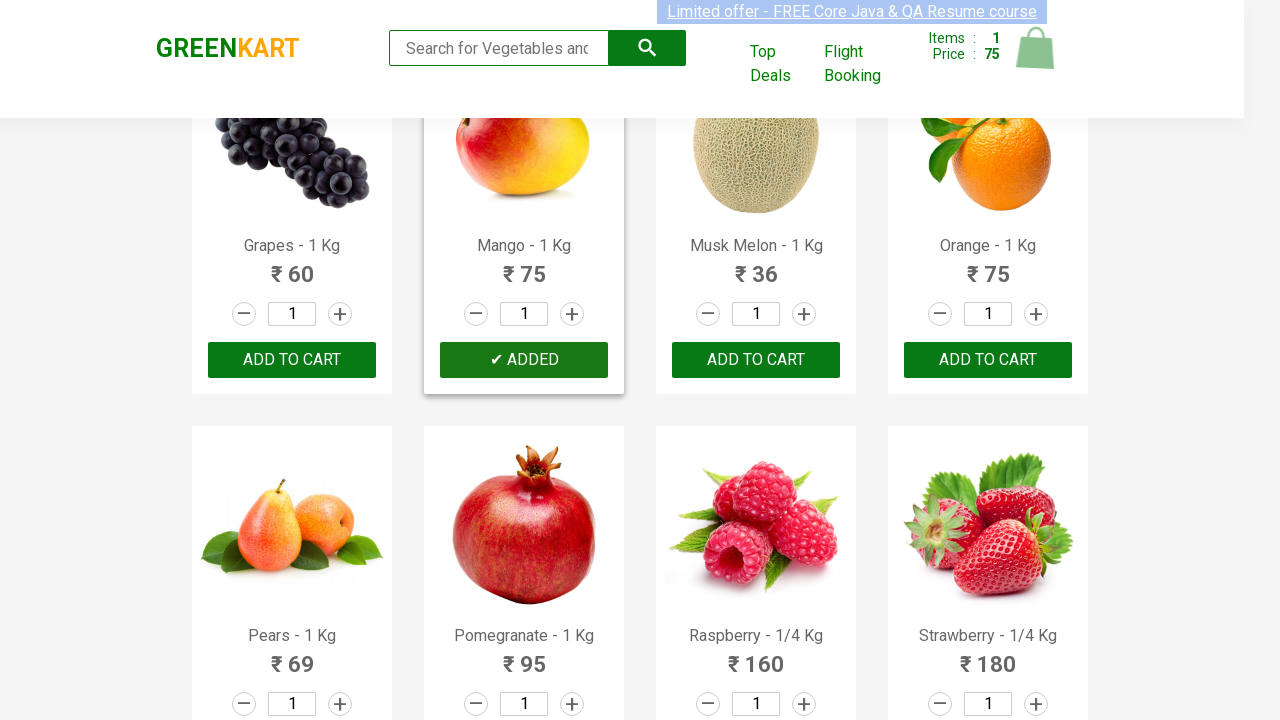

Clicked cart icon to view cart at (1036, 48) on .cart-icon > img
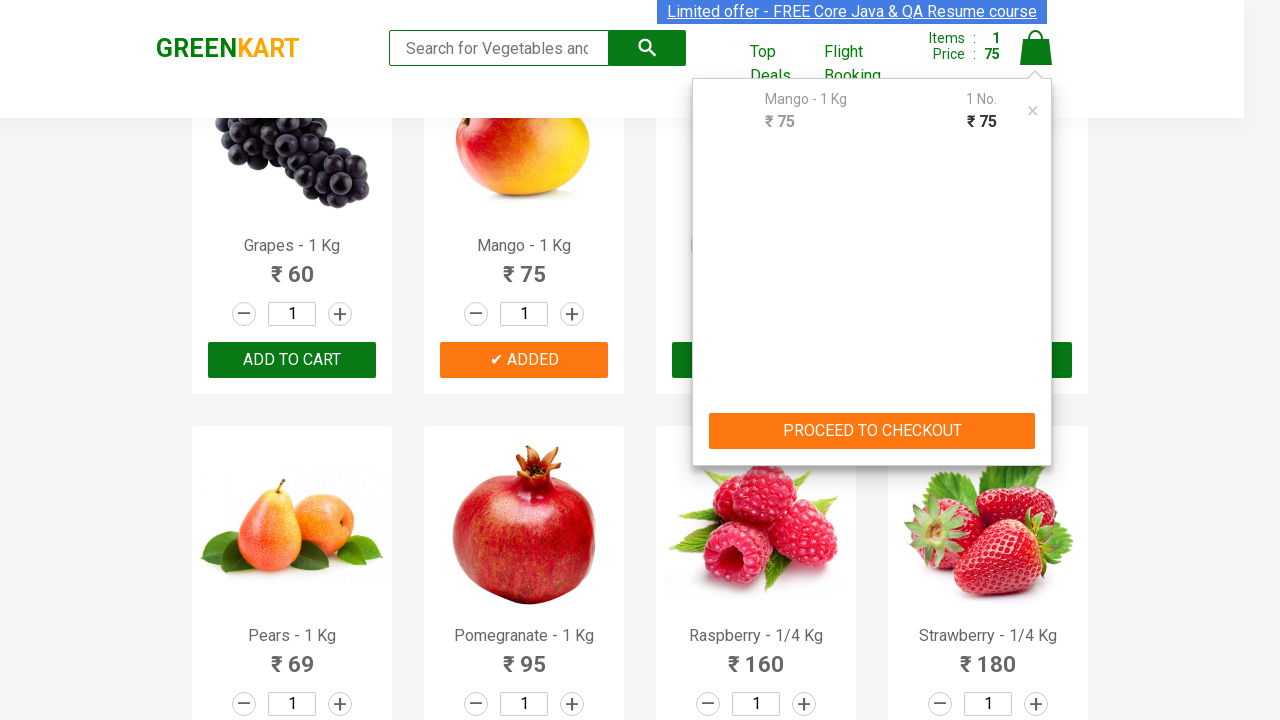

Clicked PROCEED TO CHECKOUT button at (872, 431) on text=PROCEED TO CHECKOUT
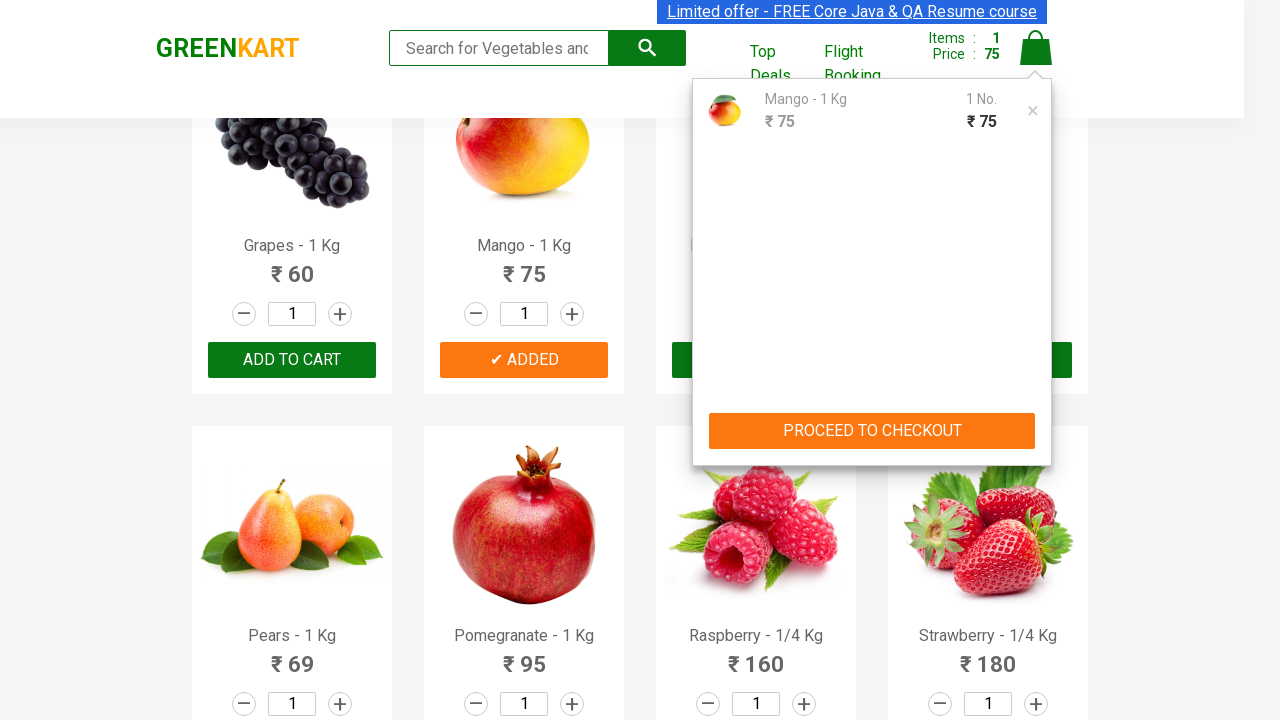

Waited for Place Order button to appear
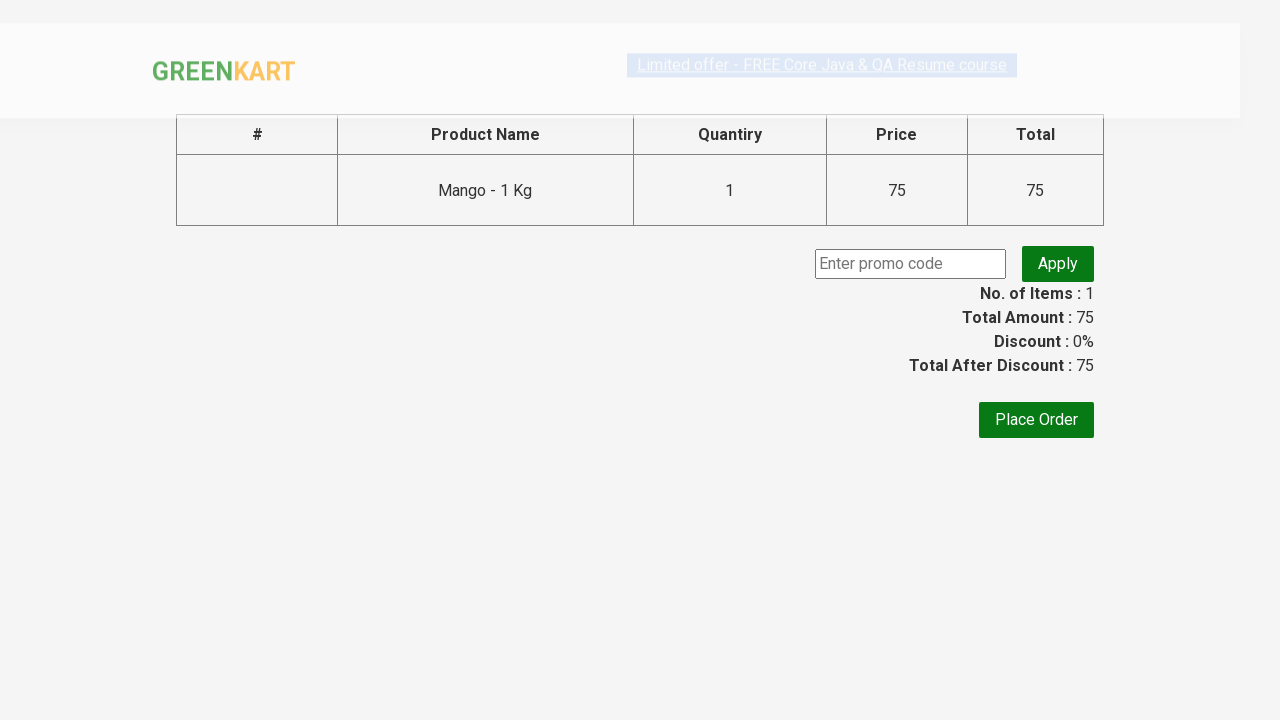

Clicked Place Order button to complete checkout at (1036, 420) on text=Place Order
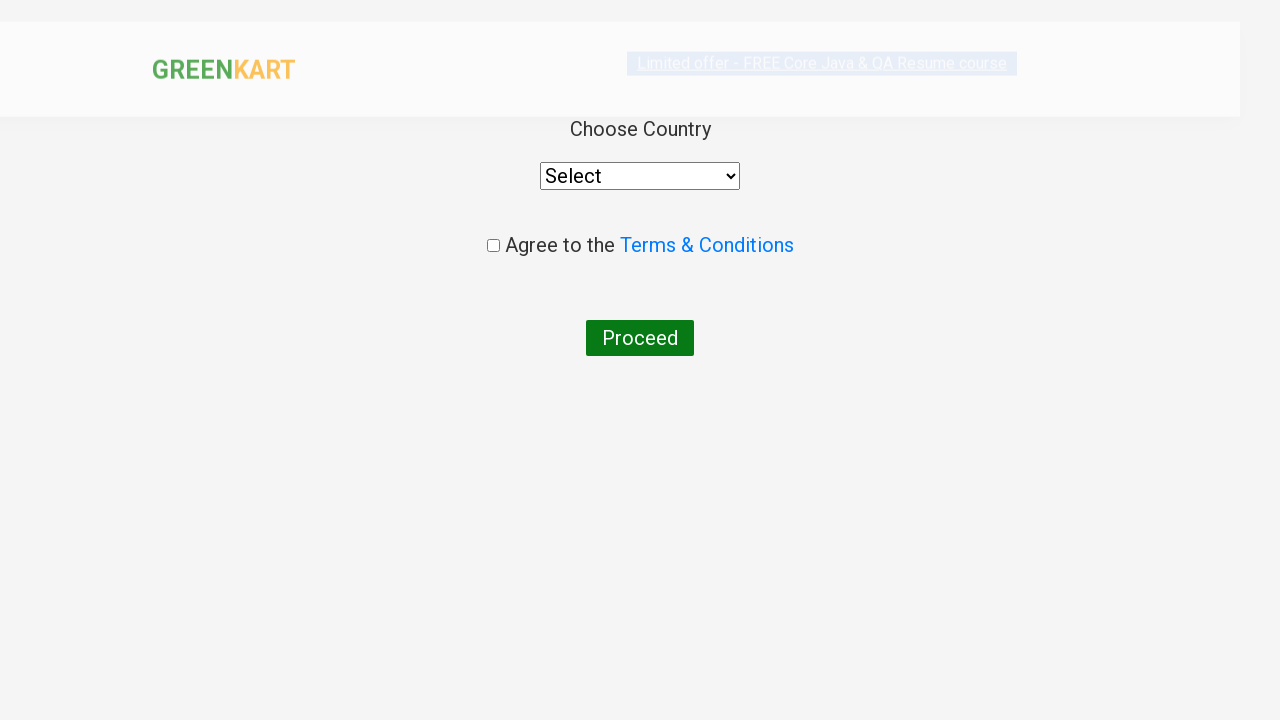

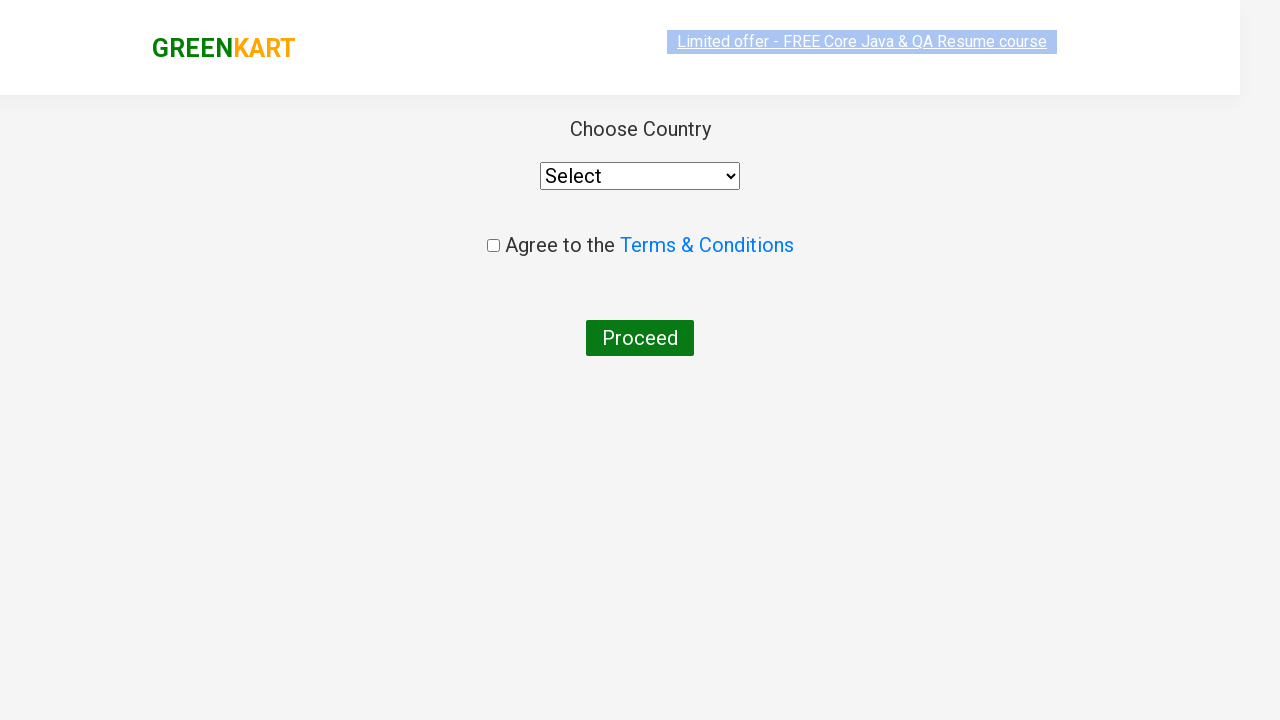